Tests clearing the complete state of all items by unchecking the toggle all checkbox

Starting URL: https://demo.playwright.dev/todomvc

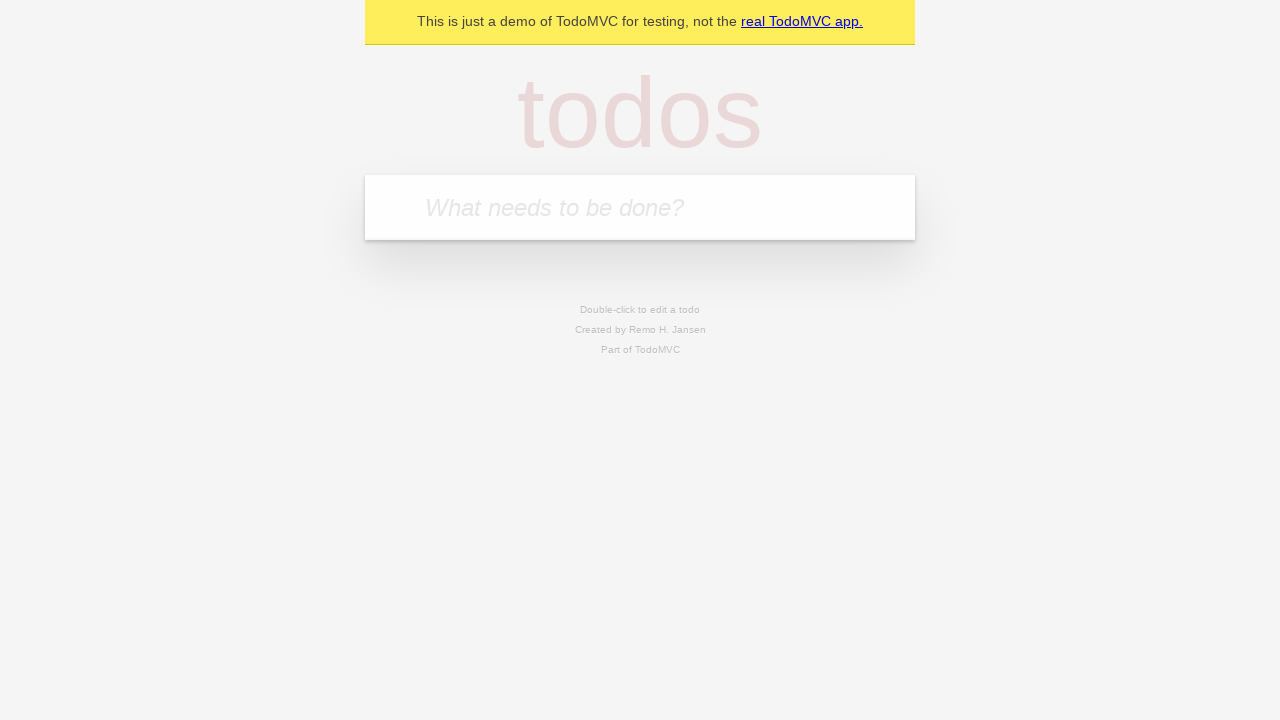

Filled todo input with 'buy some cheese' on internal:attr=[placeholder="What needs to be done?"i]
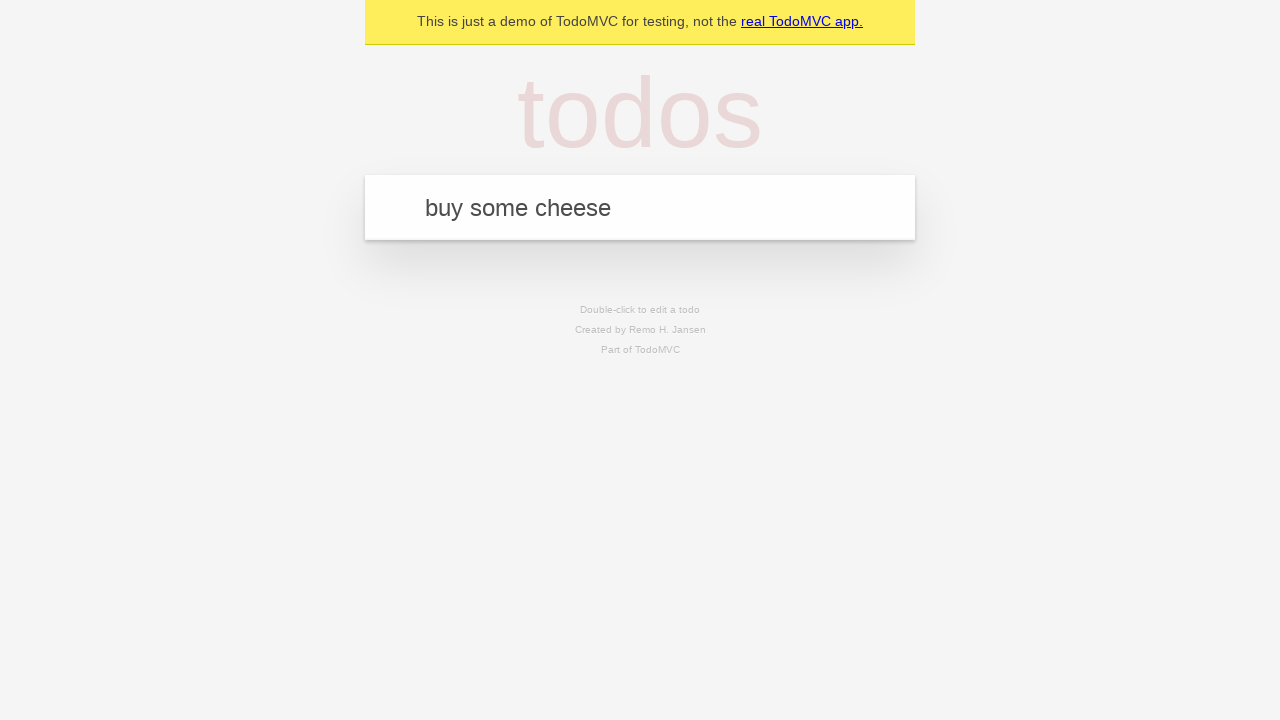

Pressed Enter to create first todo on internal:attr=[placeholder="What needs to be done?"i]
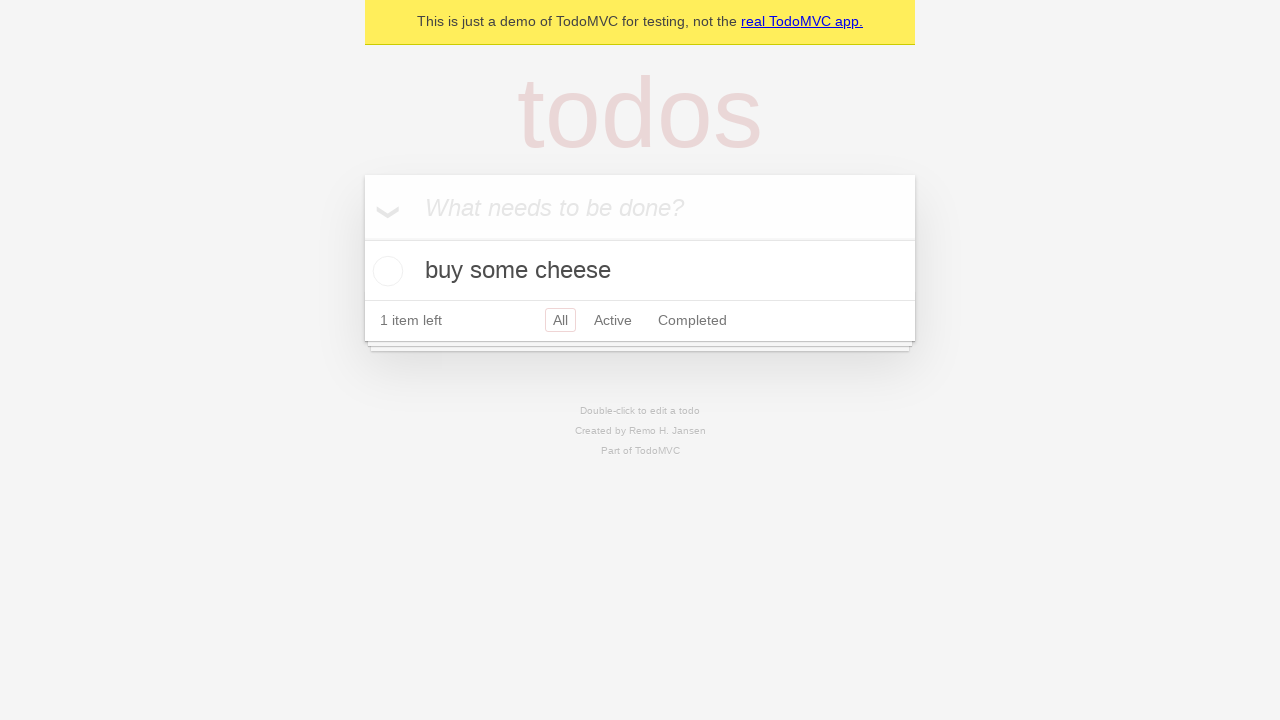

Filled todo input with 'feed the cat' on internal:attr=[placeholder="What needs to be done?"i]
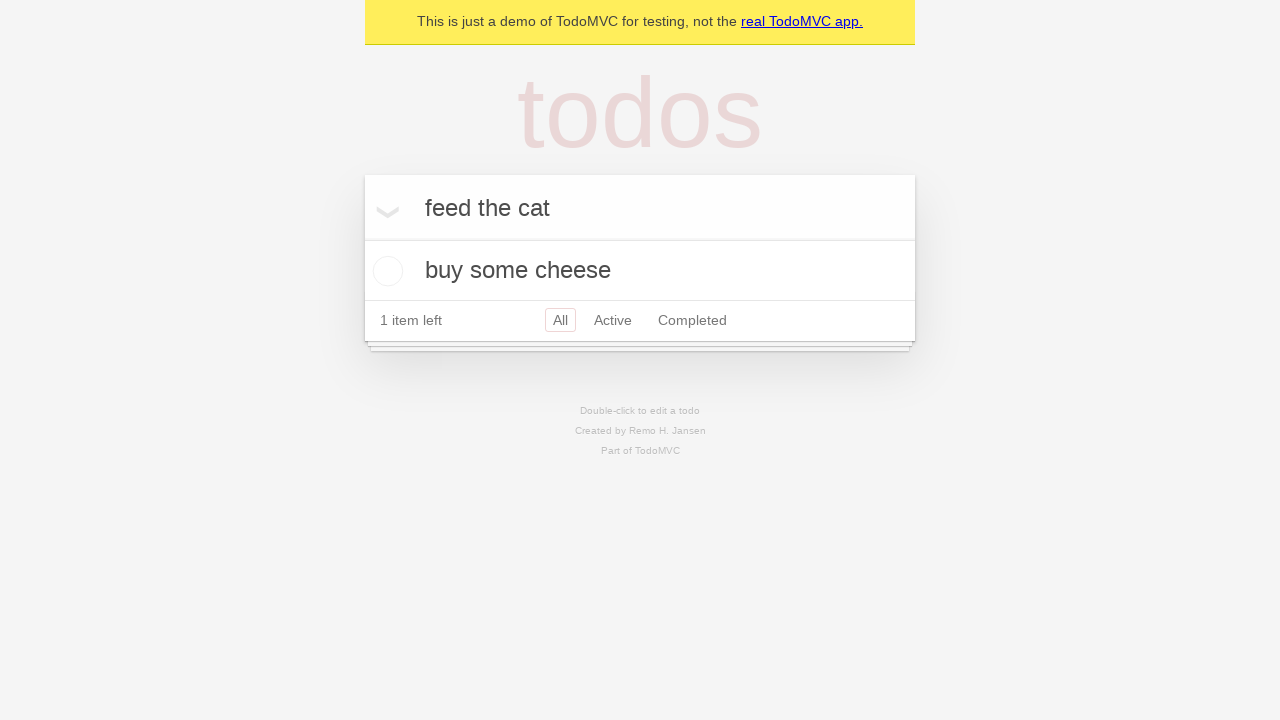

Pressed Enter to create second todo on internal:attr=[placeholder="What needs to be done?"i]
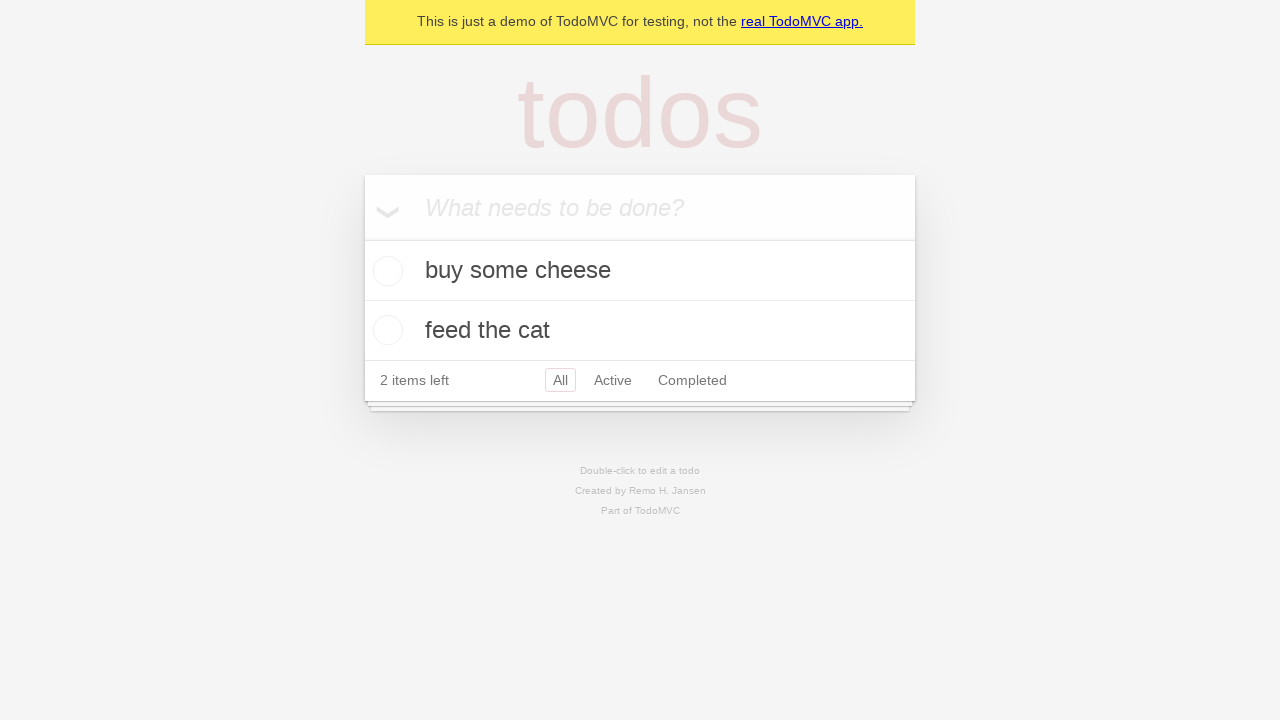

Filled todo input with 'book a doctors appointment' on internal:attr=[placeholder="What needs to be done?"i]
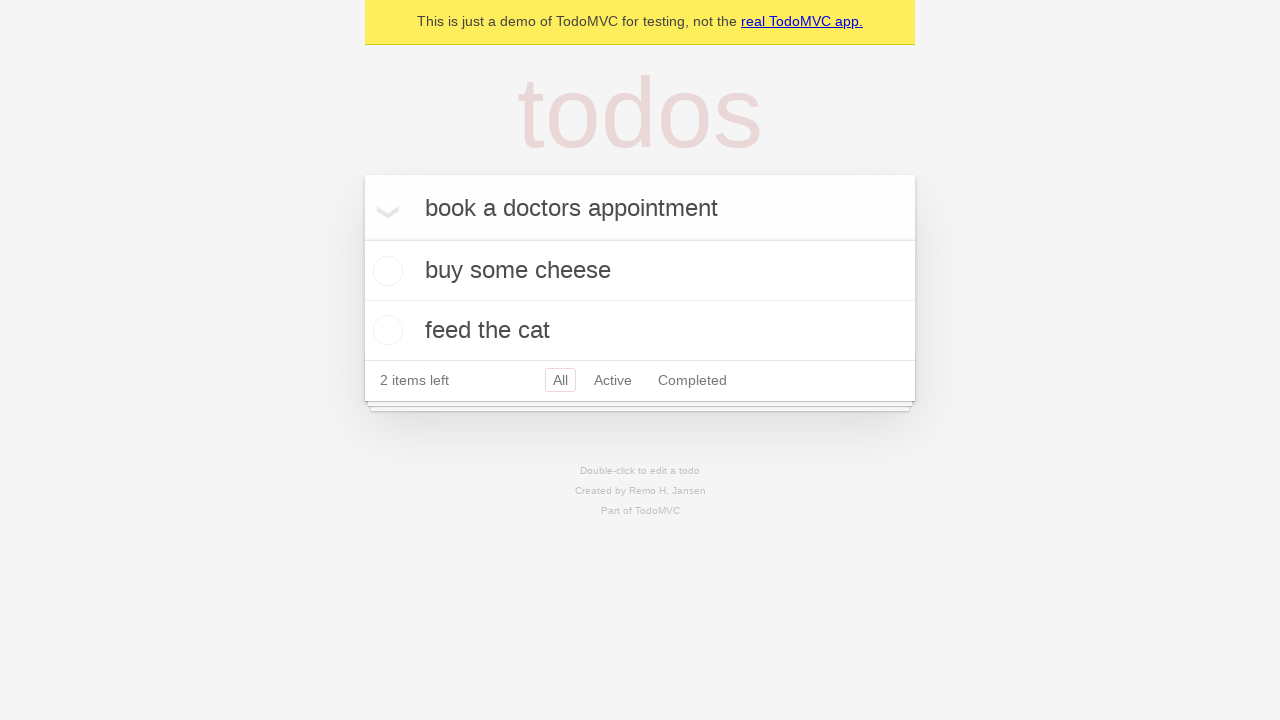

Pressed Enter to create third todo on internal:attr=[placeholder="What needs to be done?"i]
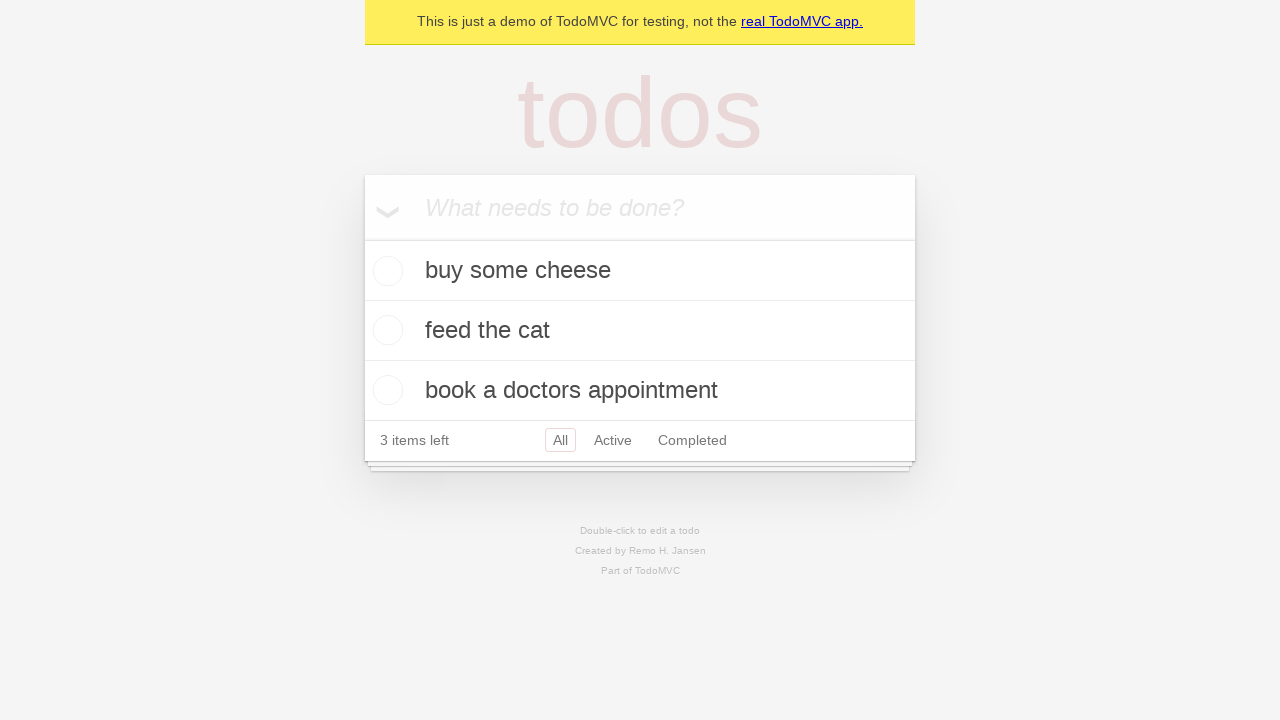

Checked 'Mark all as complete' toggle to complete all todos at (362, 238) on internal:label="Mark all as complete"i
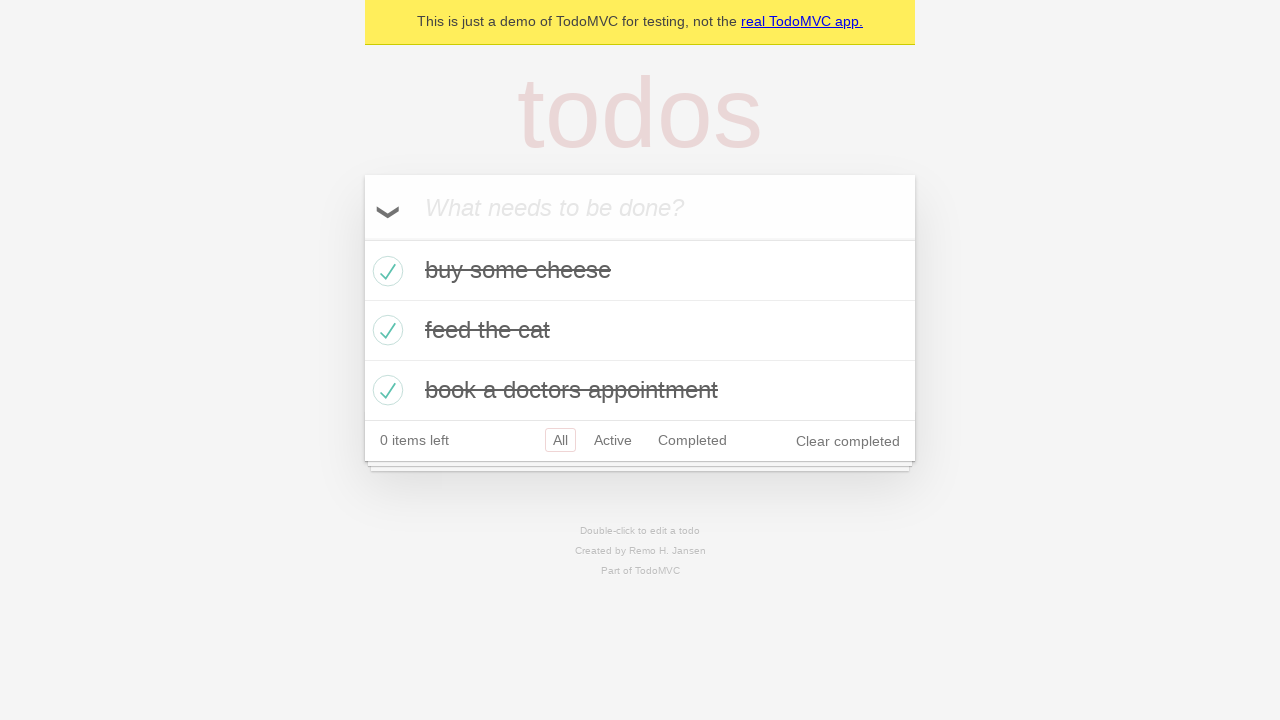

Unchecked 'Mark all as complete' toggle to clear complete state of all todos at (362, 238) on internal:label="Mark all as complete"i
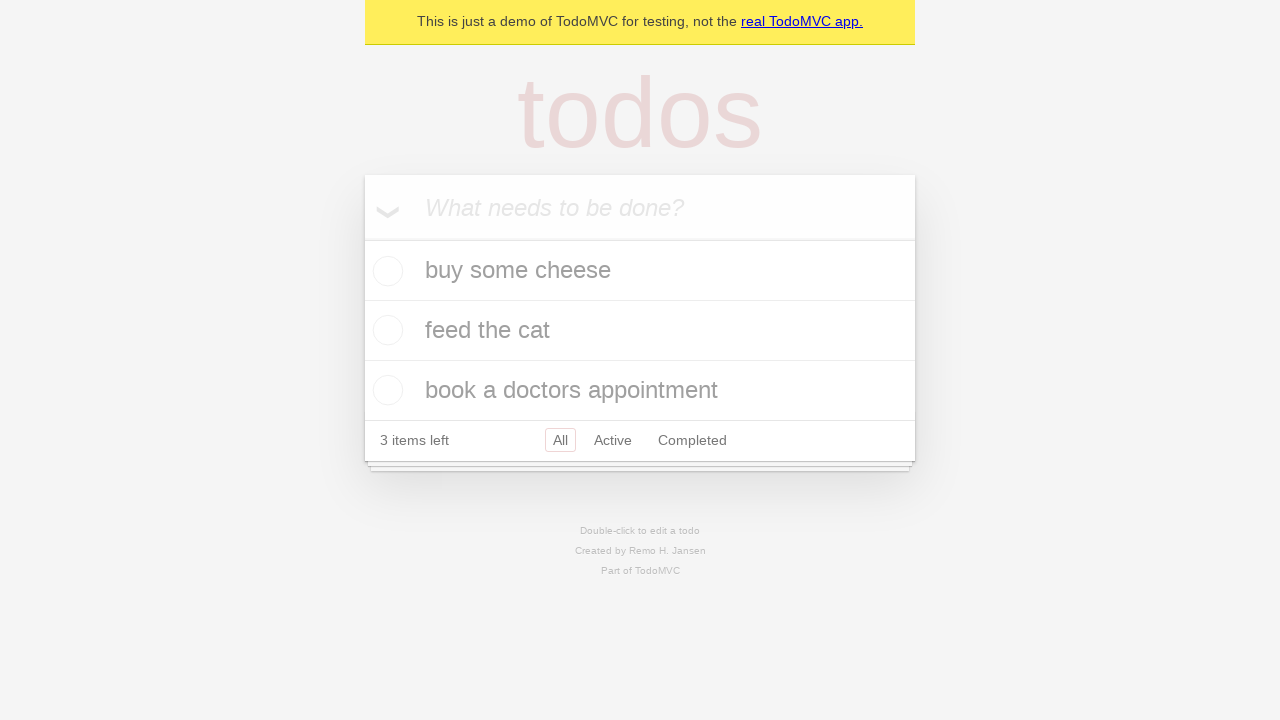

Waited for todo items to be present in the DOM
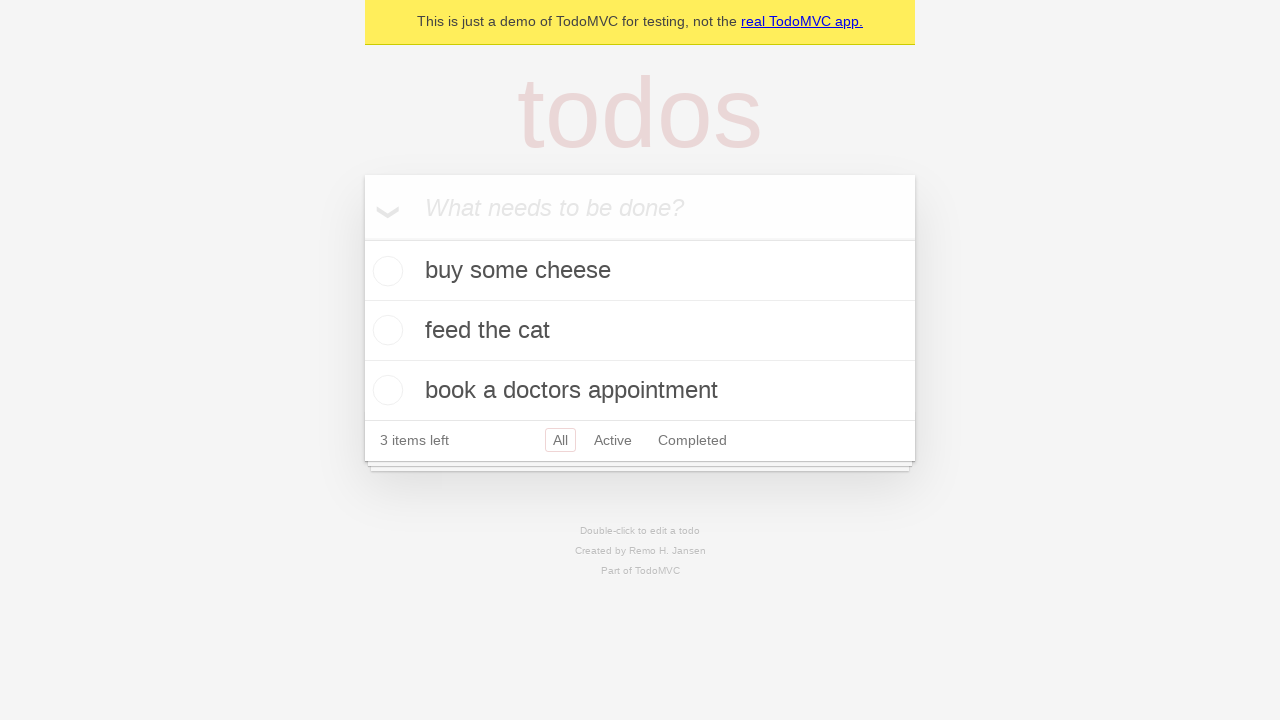

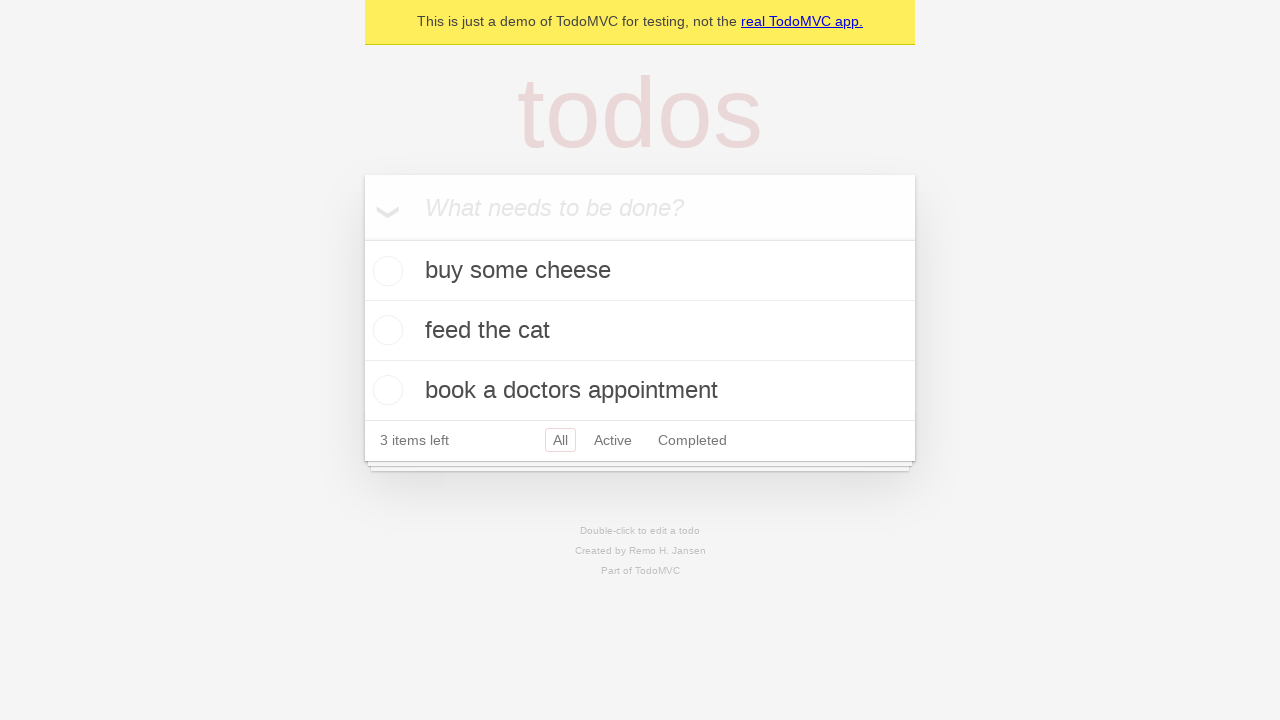